Tests password recovery flow by entering wrong credentials, using forgot password feature to generate a new password, and then logging in with the generated password

Starting URL: https://rahulshettyacademy.com/locatorspractice/

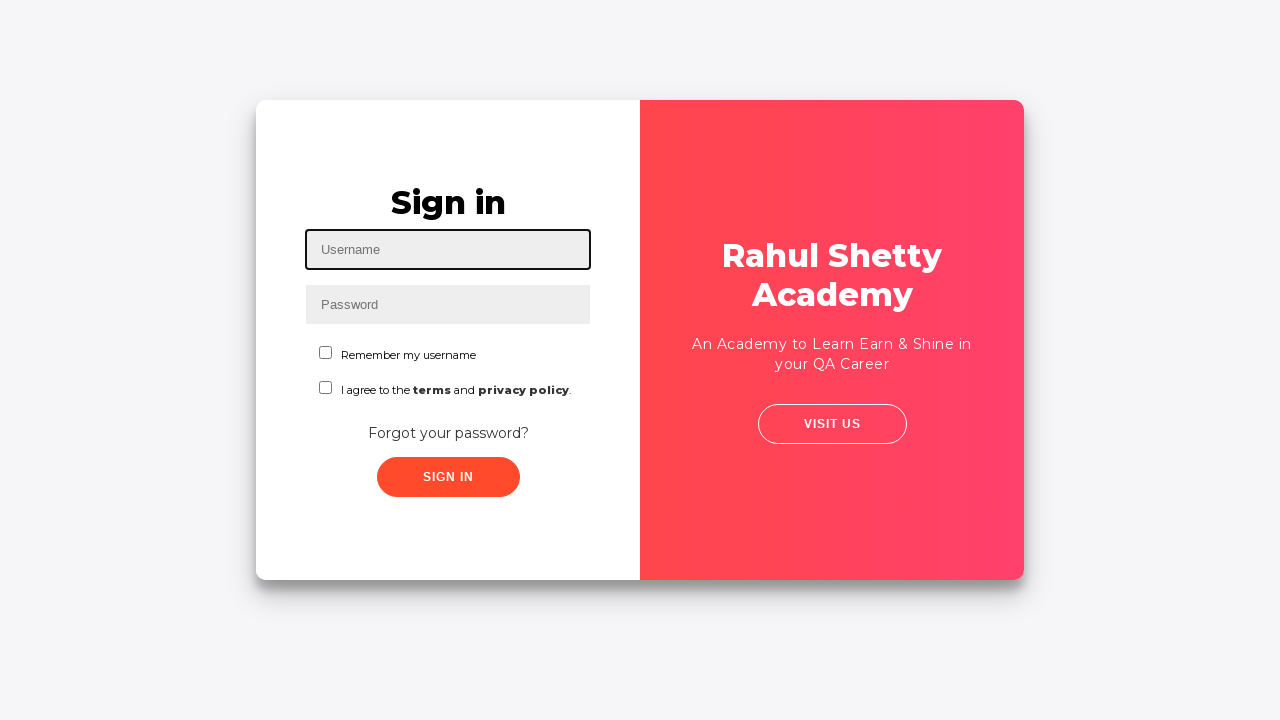

Entered username 'Abhi' in login form on #inputUsername
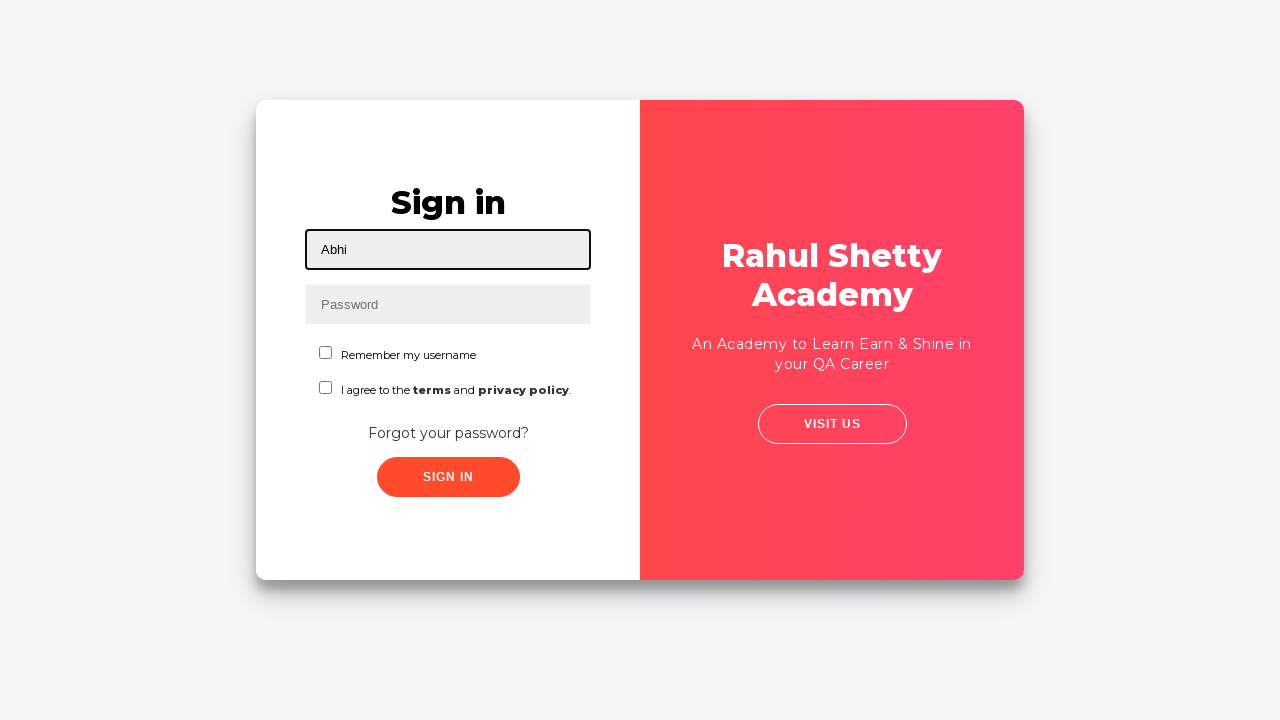

Entered wrong password in login form on input[name='inputPassword']
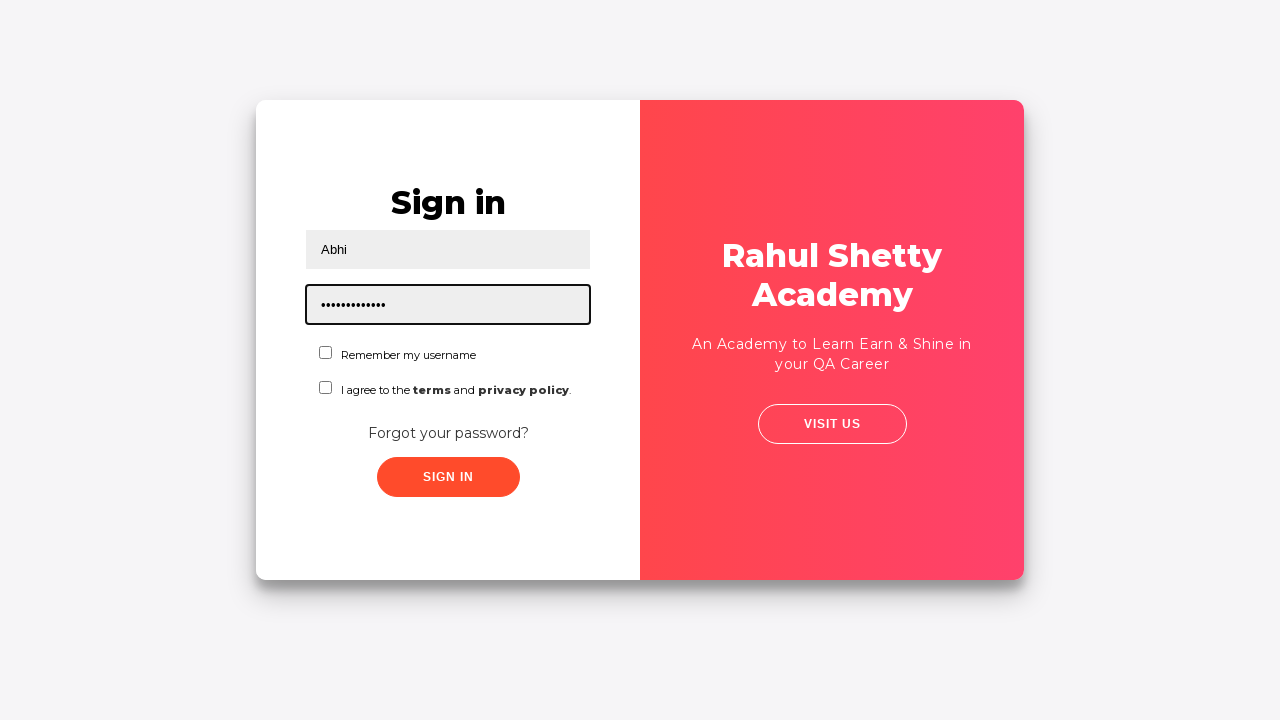

Clicked sign in button with wrong credentials at (448, 477) on .signInBtn
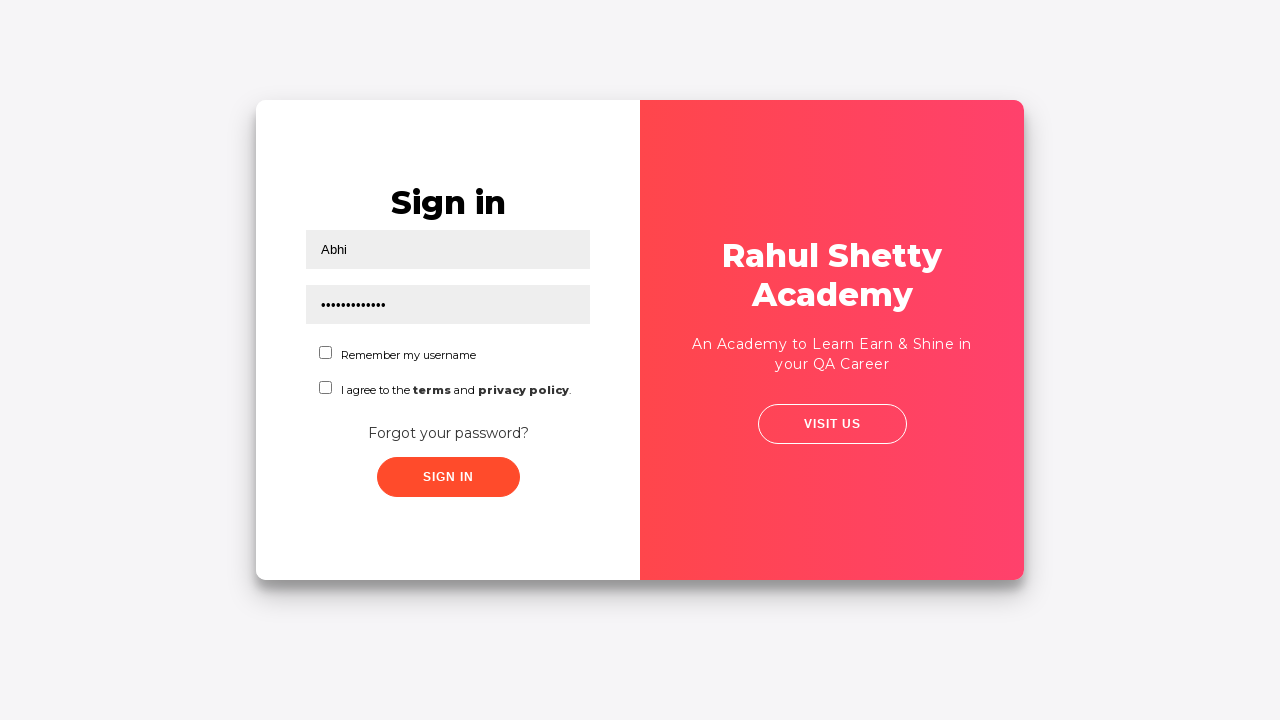

Error message appeared confirming invalid credentials
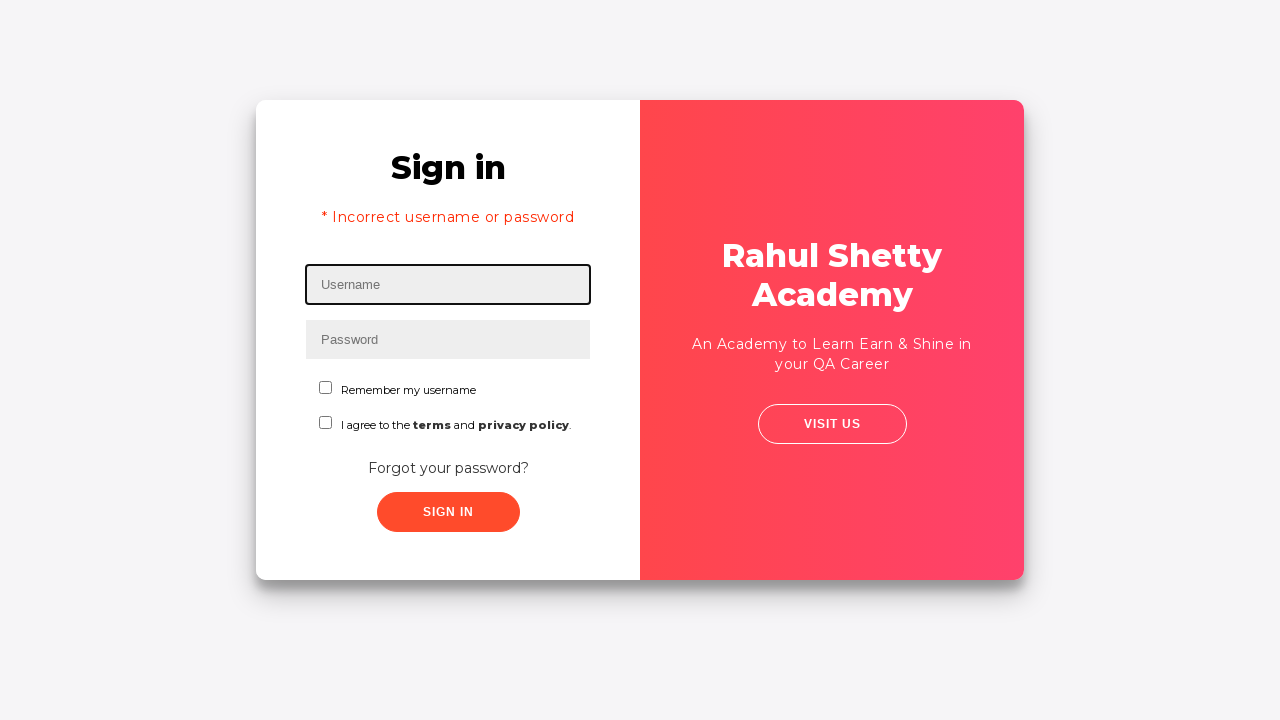

Clicked 'Forgot your password?' link at (448, 468) on text='Forgot your password?'
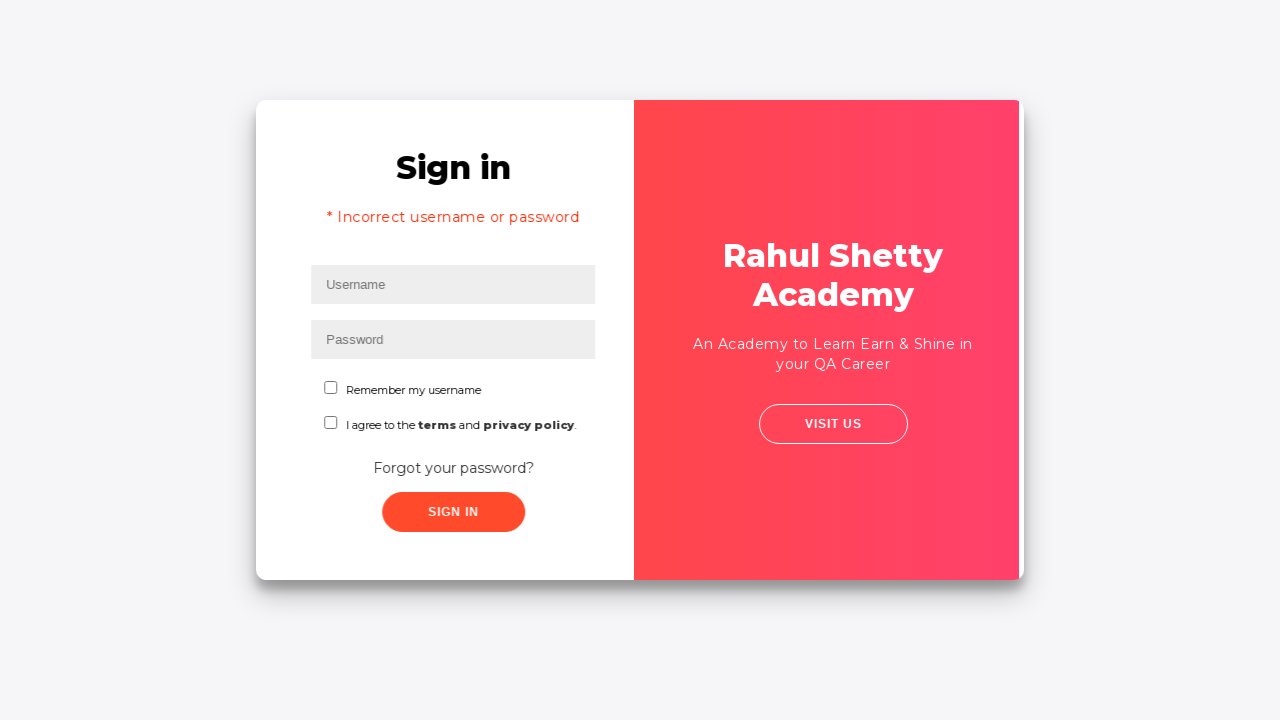

Entered name 'Abhishek Sarkar' in forgot password form on input[placeholder='Name']
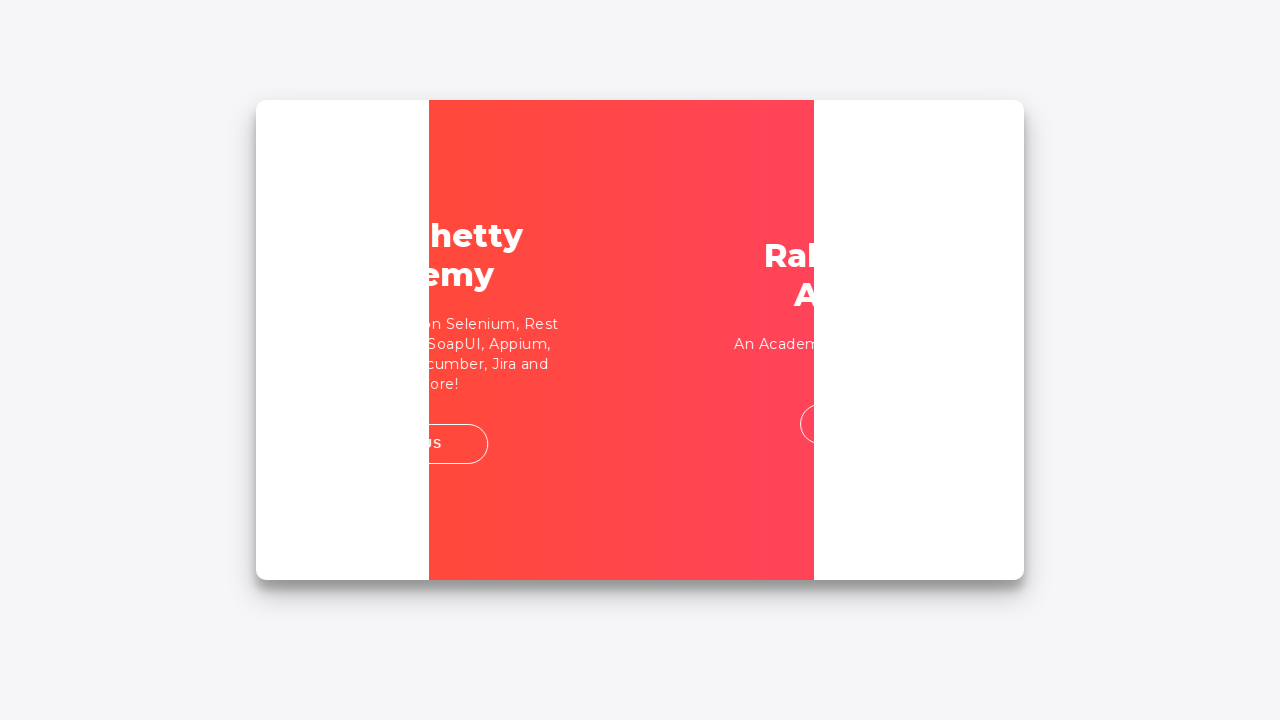

Entered email 'testuser@example.com' in forgot password form on input[placeholder='Email']
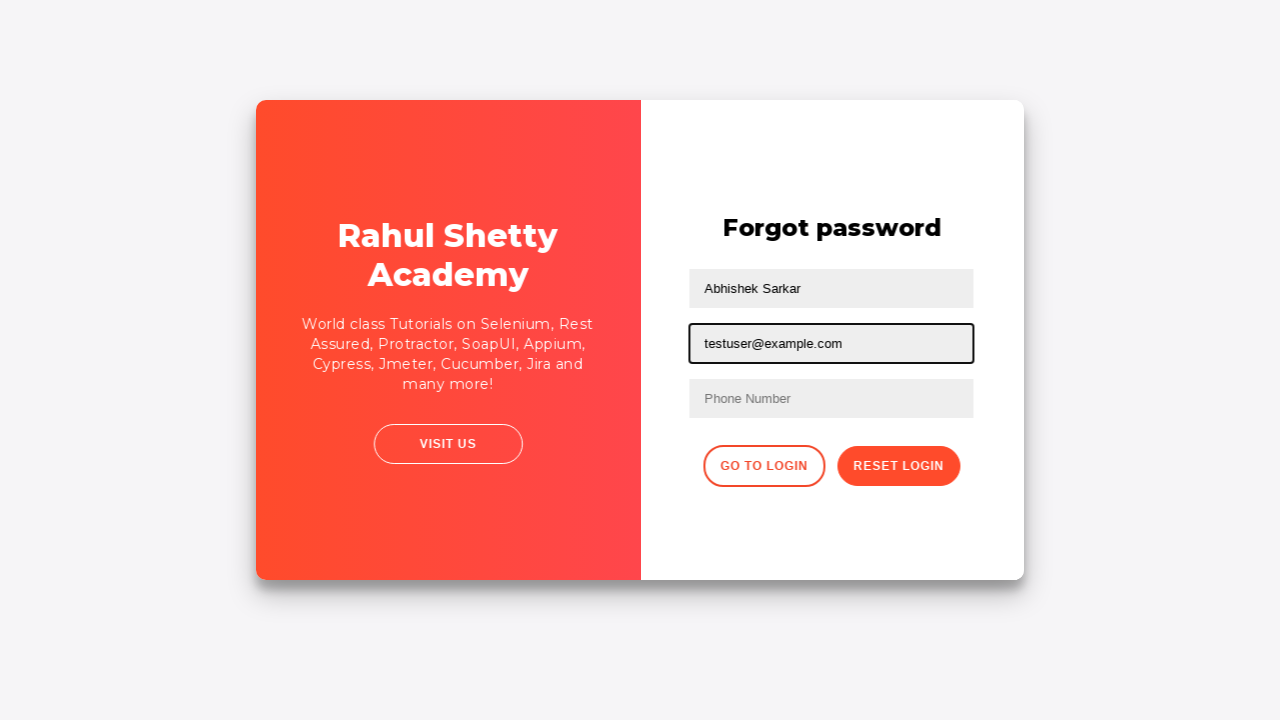

Entered phone number '9876543210' in forgot password form on input[placeholder='Phone Number']
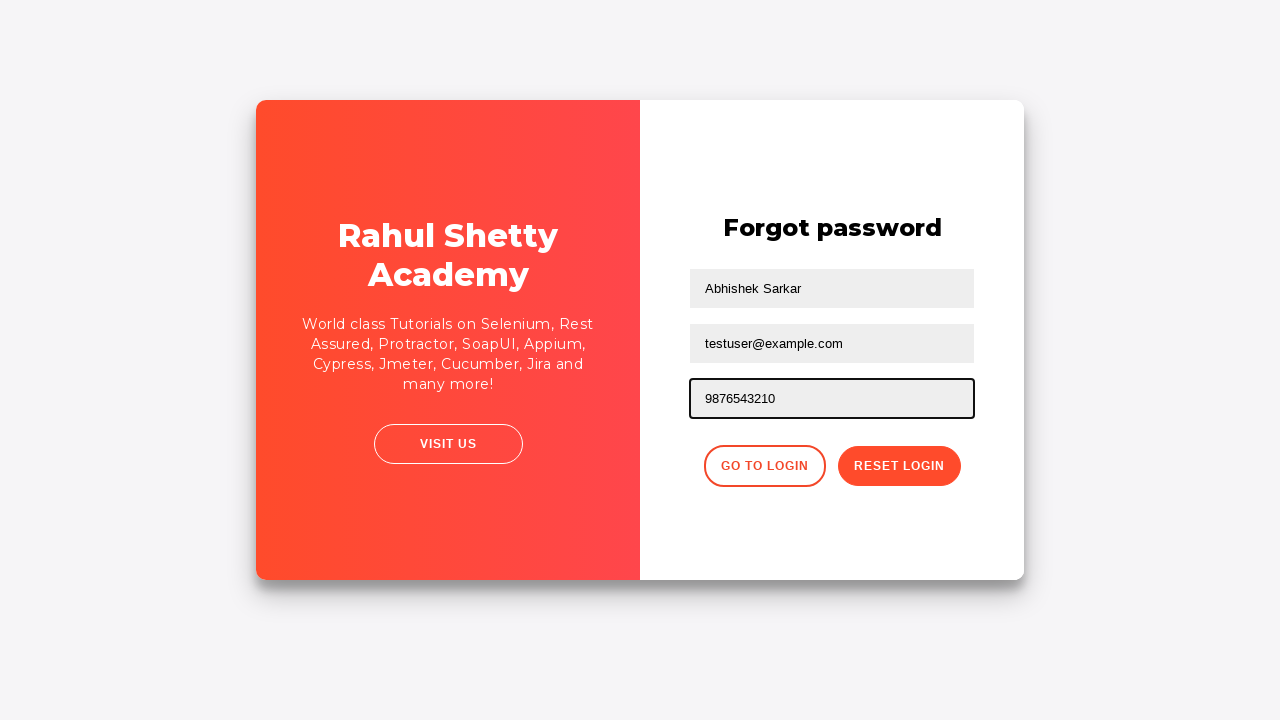

Clicked reset password button to generate new password at (899, 466) on button.reset-pwd-btn
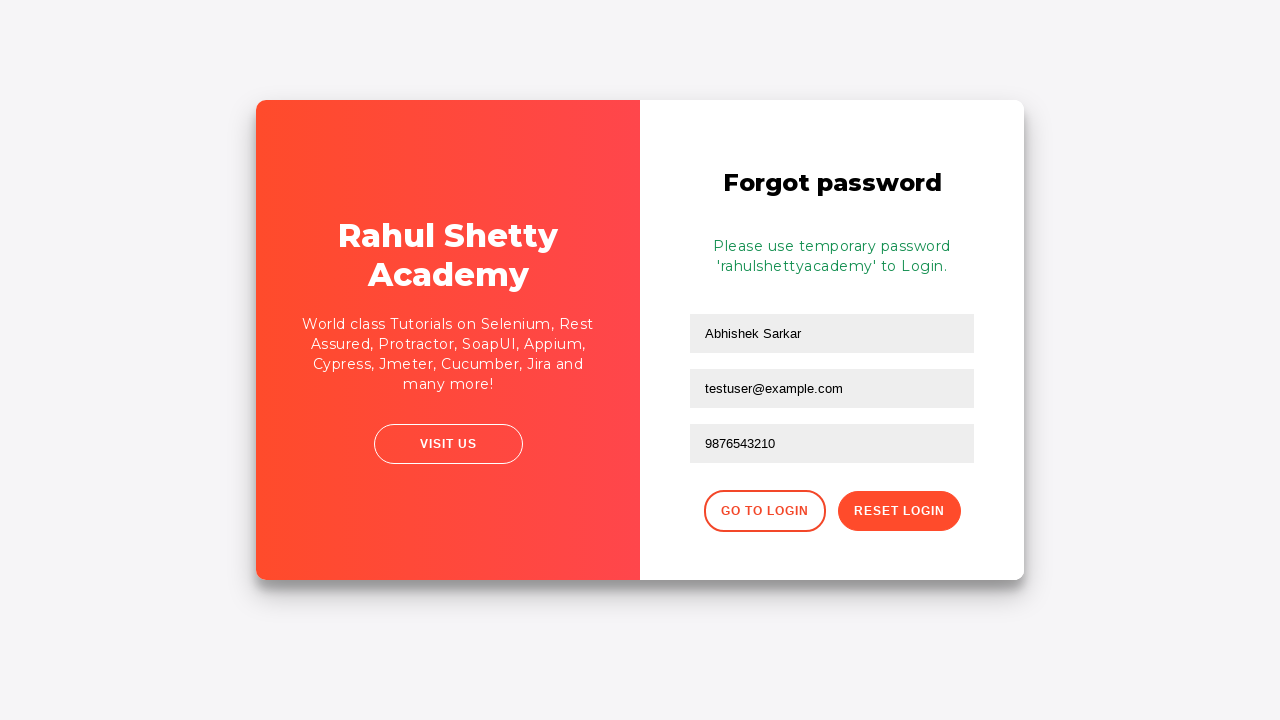

Password reset information message appeared
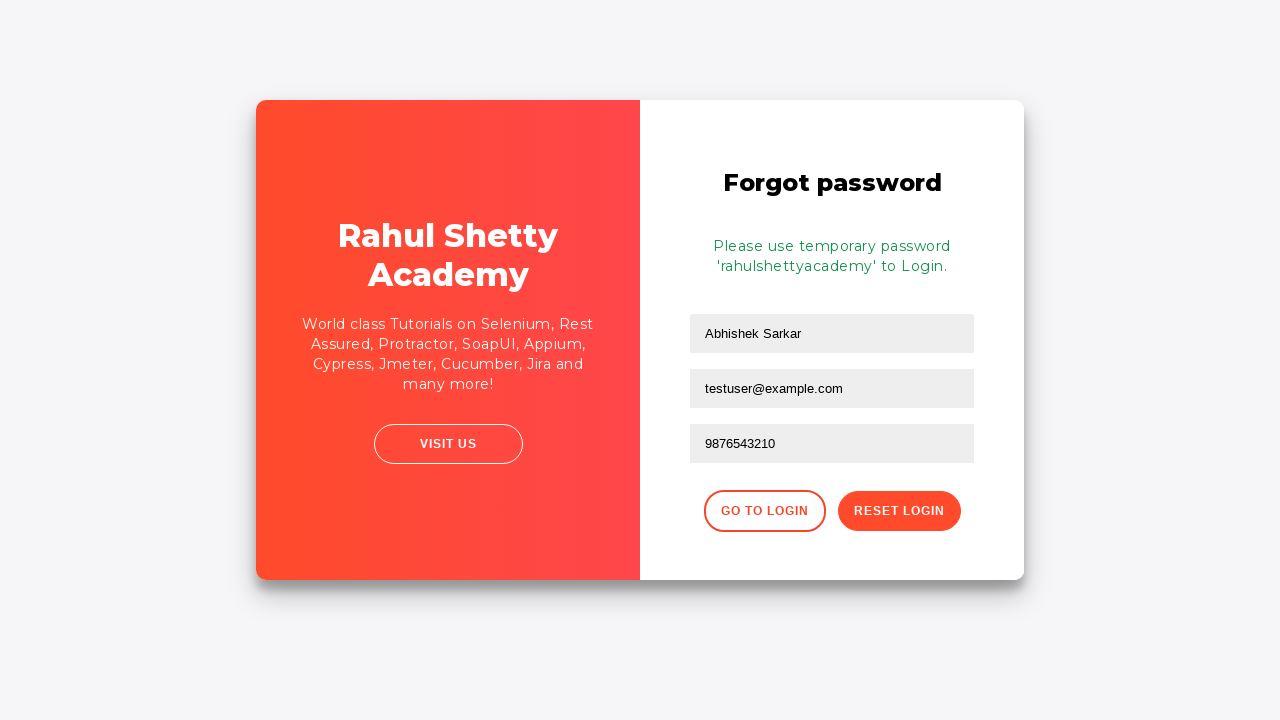

Extracted generated password from info message: rahulshettyacademy
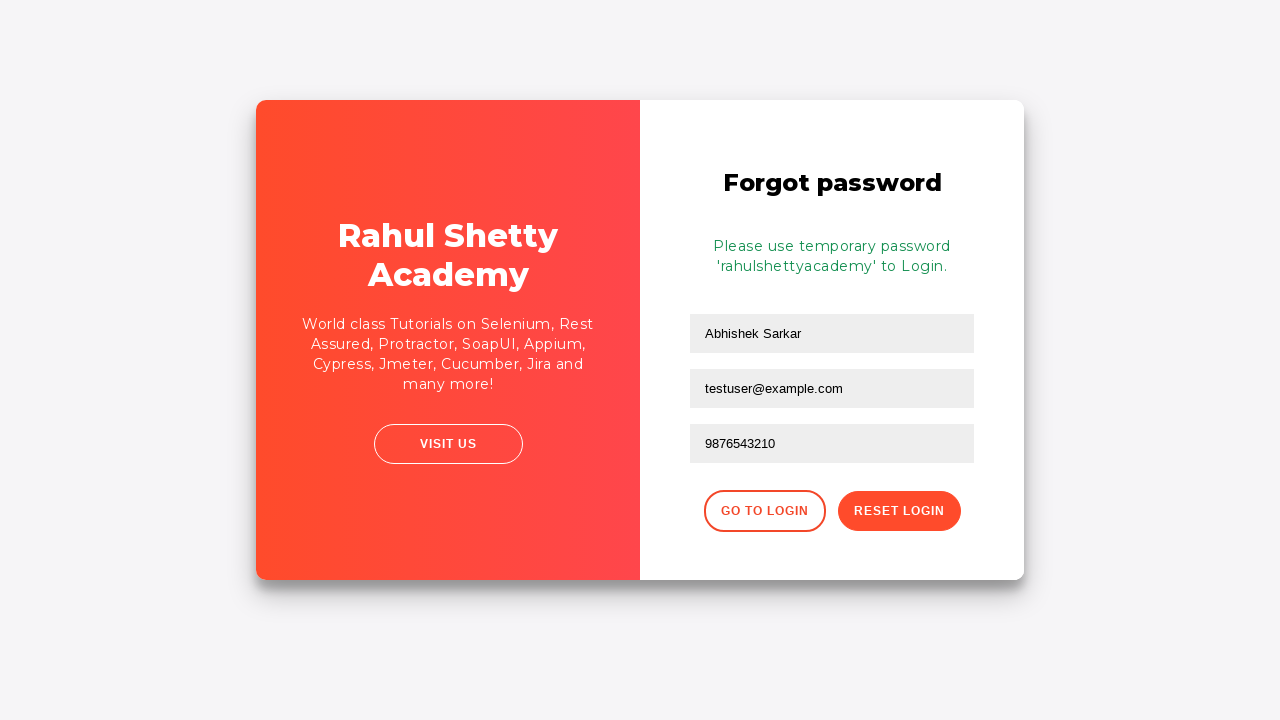

Clicked button to return to login page at (764, 511) on button.go-to-login-btn
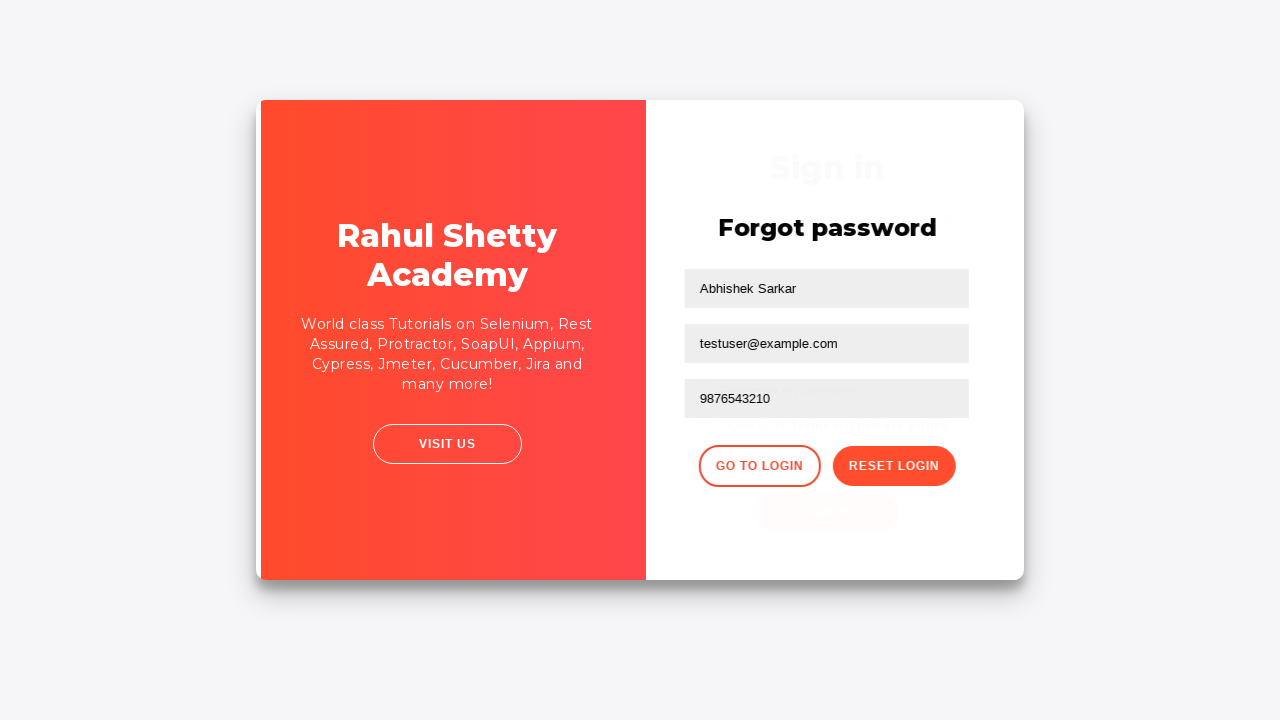

Entered username 'Abhi' in login form for second attempt on #inputUsername
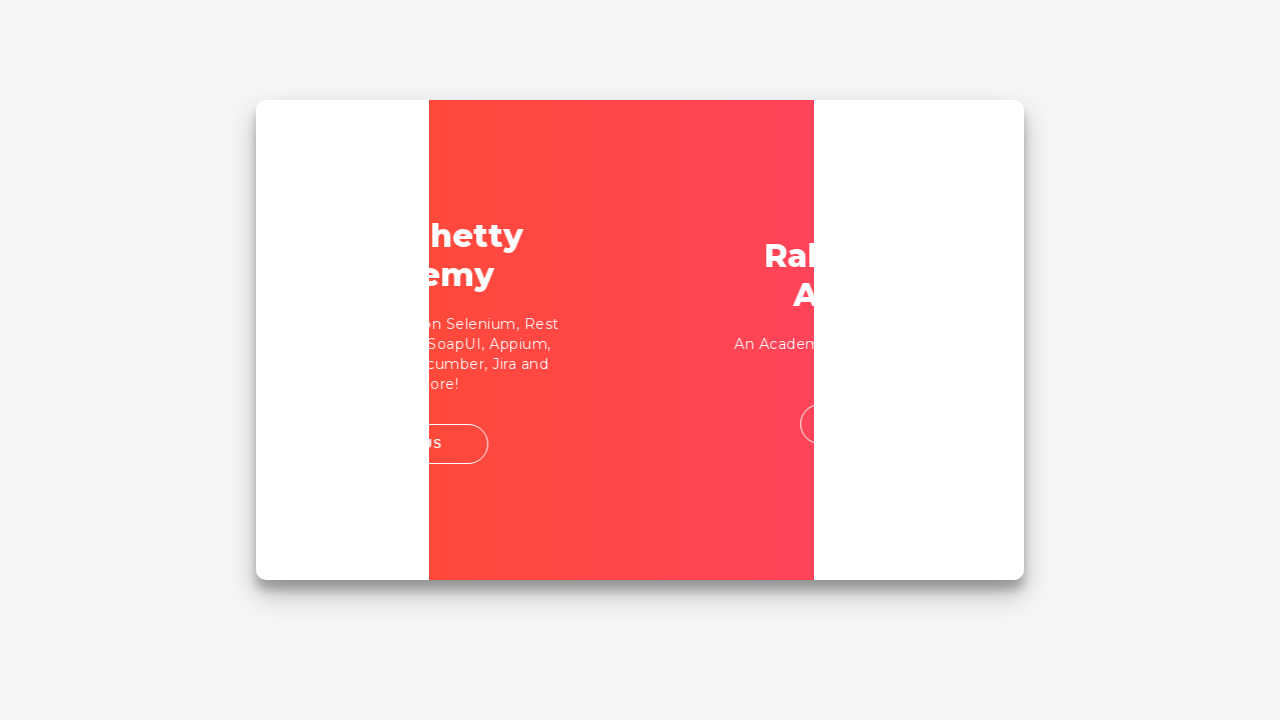

Entered generated password in login form on input[name='inputPassword']
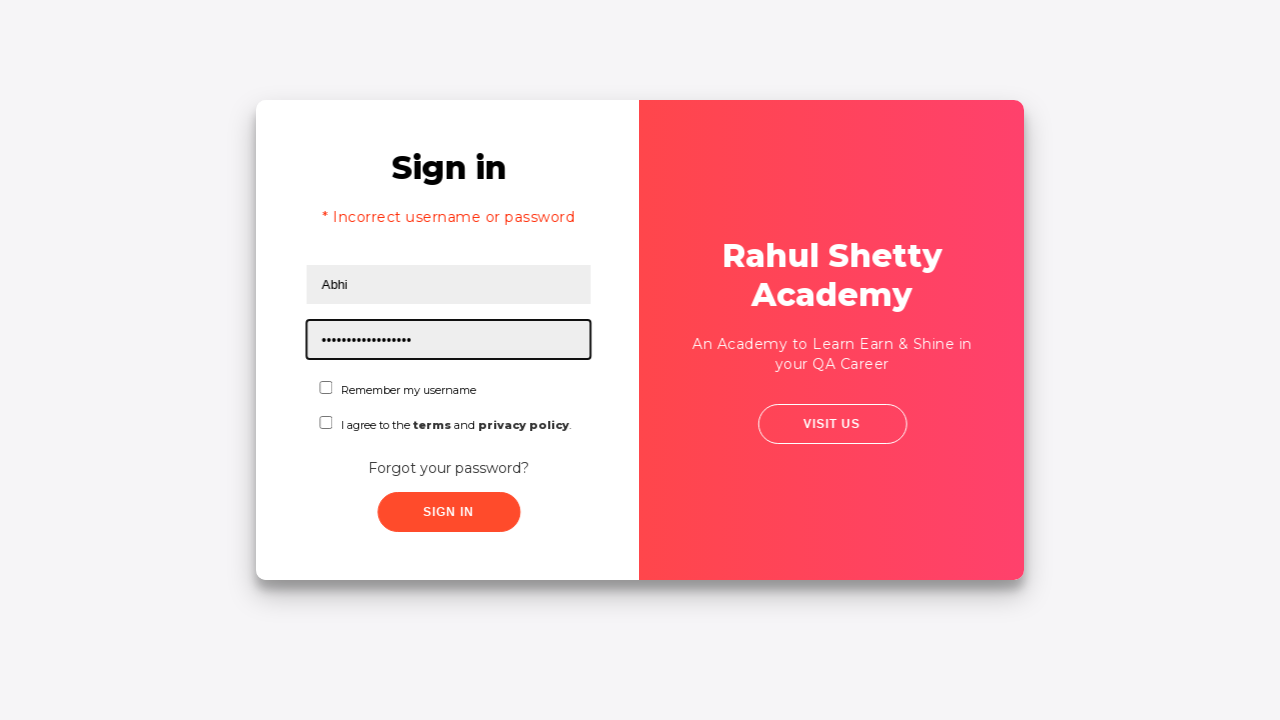

Clicked sign in button with generated password to complete password recovery flow at (448, 512) on .signInBtn
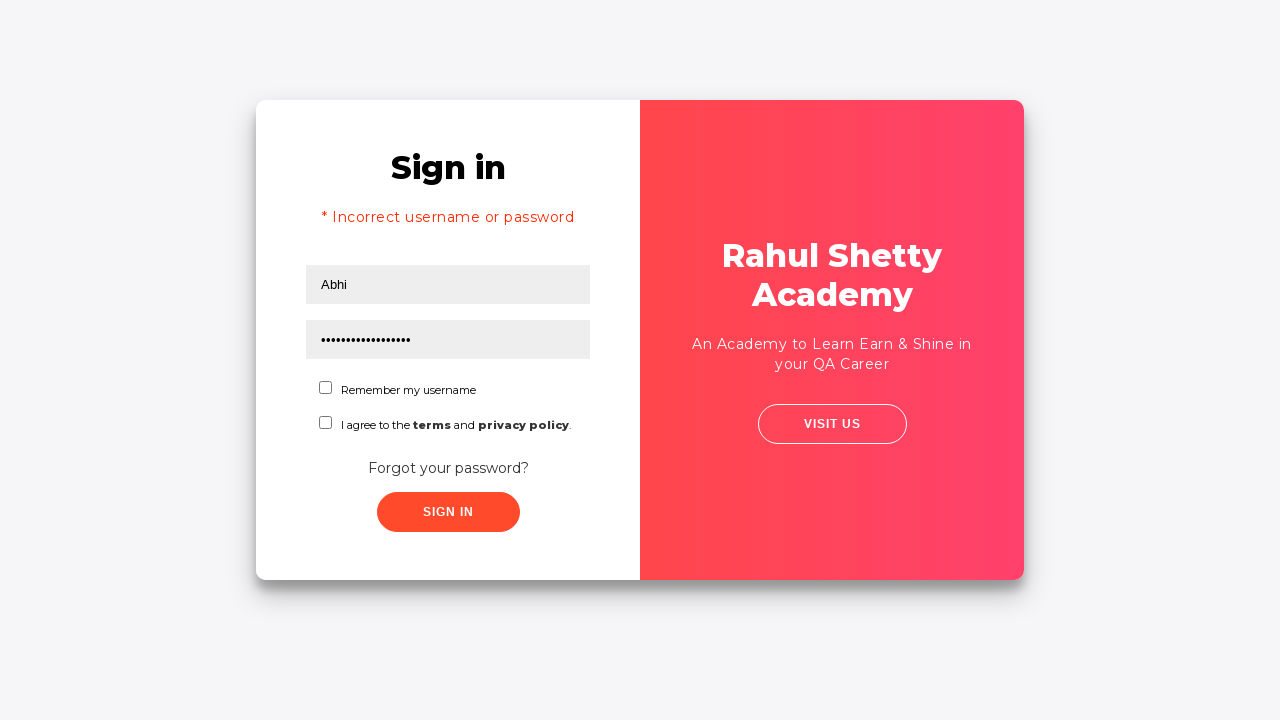

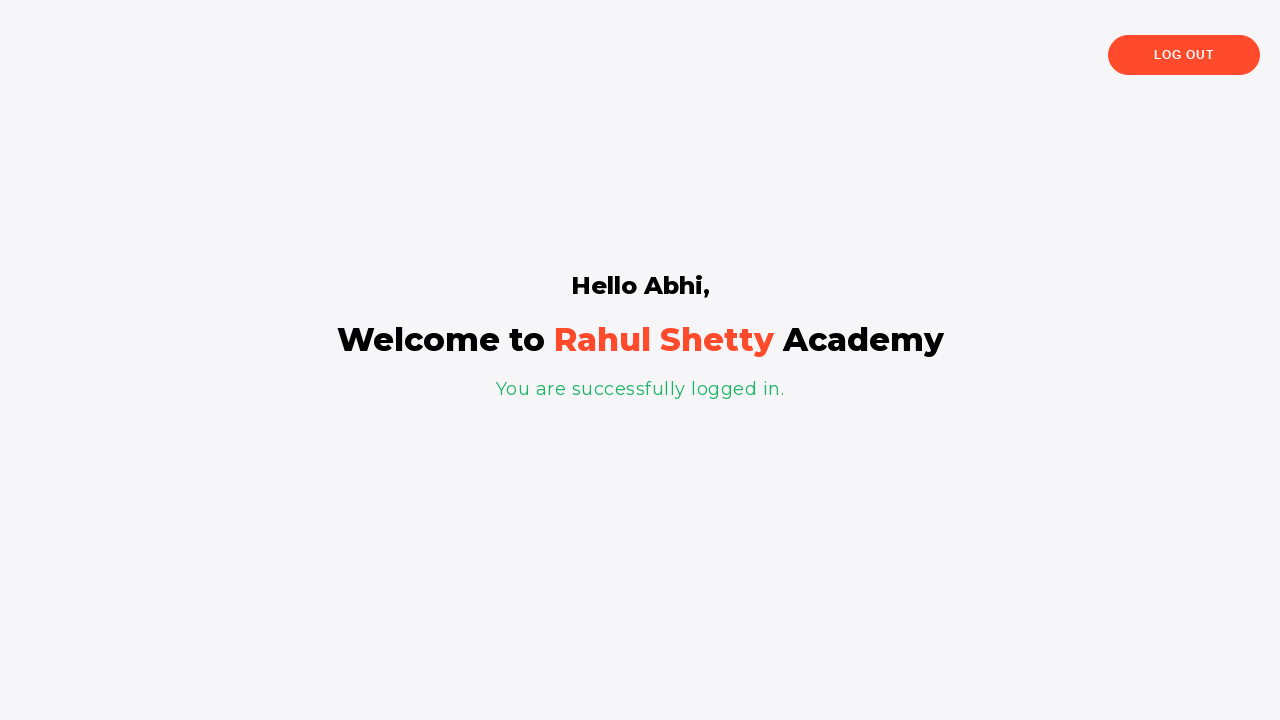